Tests that new todo items are appended to the bottom of the list by creating 3 items and verifying the count

Starting URL: https://demo.playwright.dev/todomvc

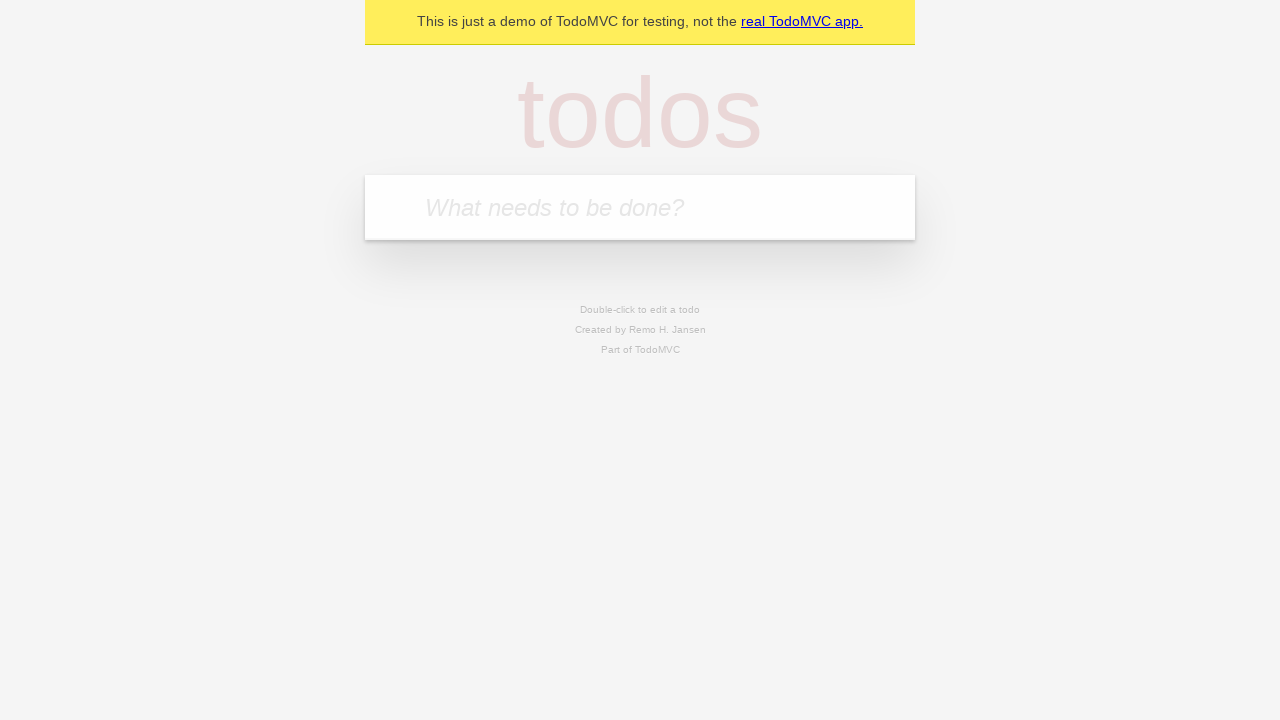

Filled todo input with 'buy some cheese' on internal:attr=[placeholder="What needs to be done?"i]
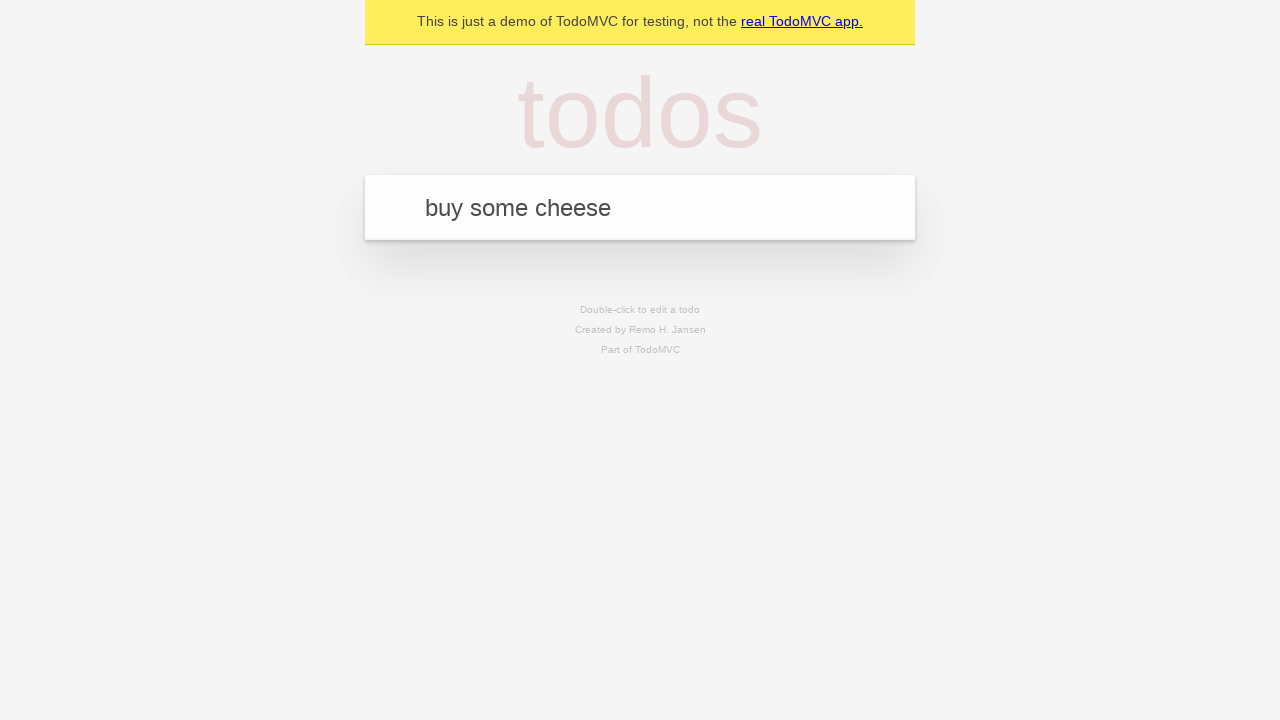

Pressed Enter to create first todo item on internal:attr=[placeholder="What needs to be done?"i]
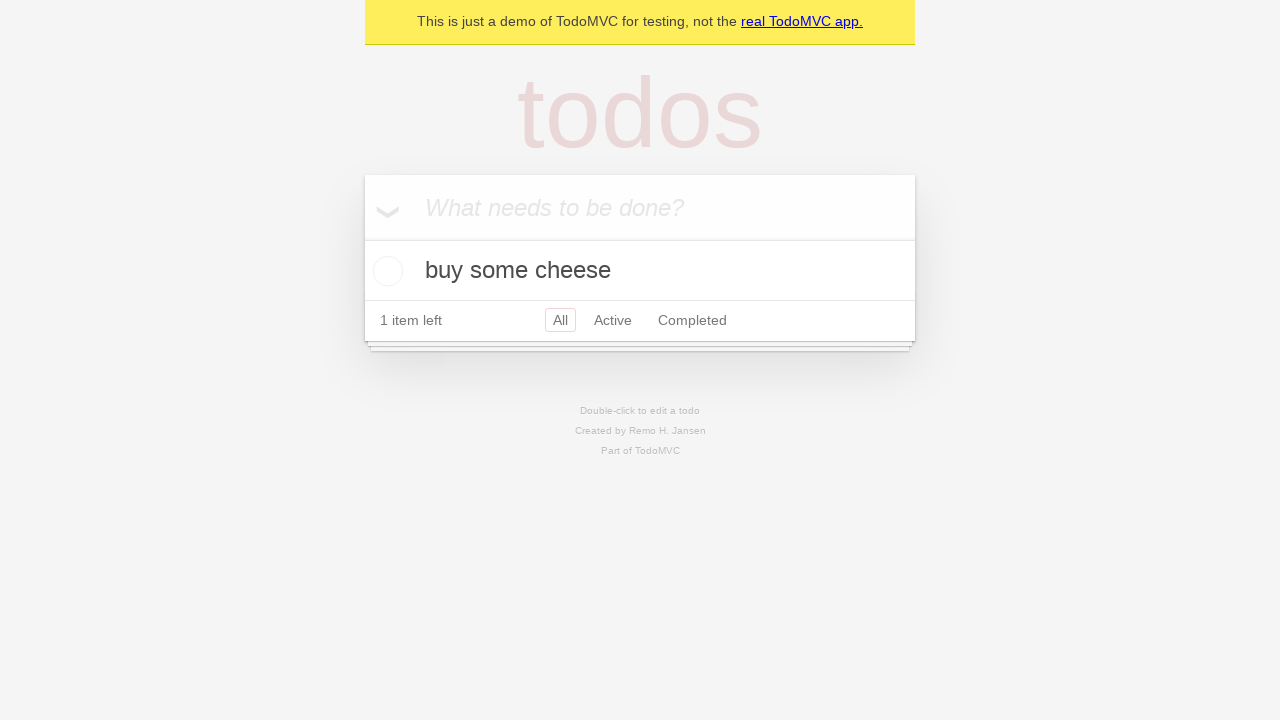

Filled todo input with 'feed the cat' on internal:attr=[placeholder="What needs to be done?"i]
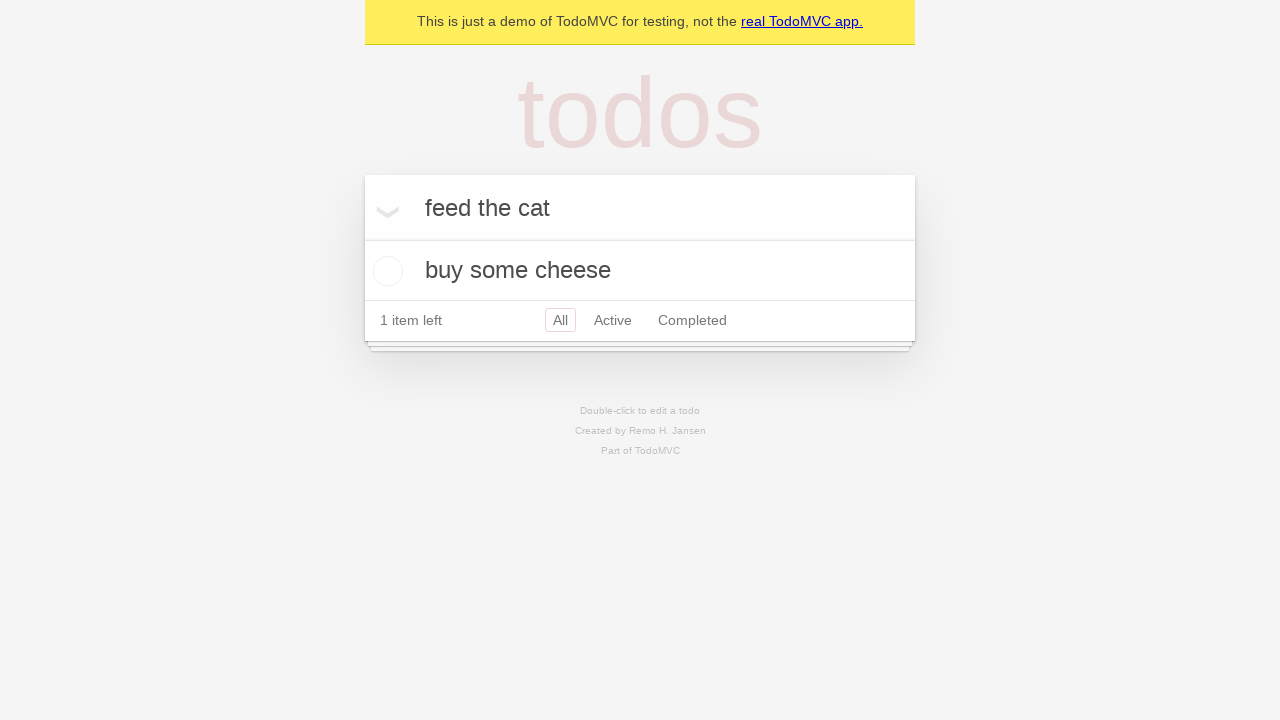

Pressed Enter to create second todo item on internal:attr=[placeholder="What needs to be done?"i]
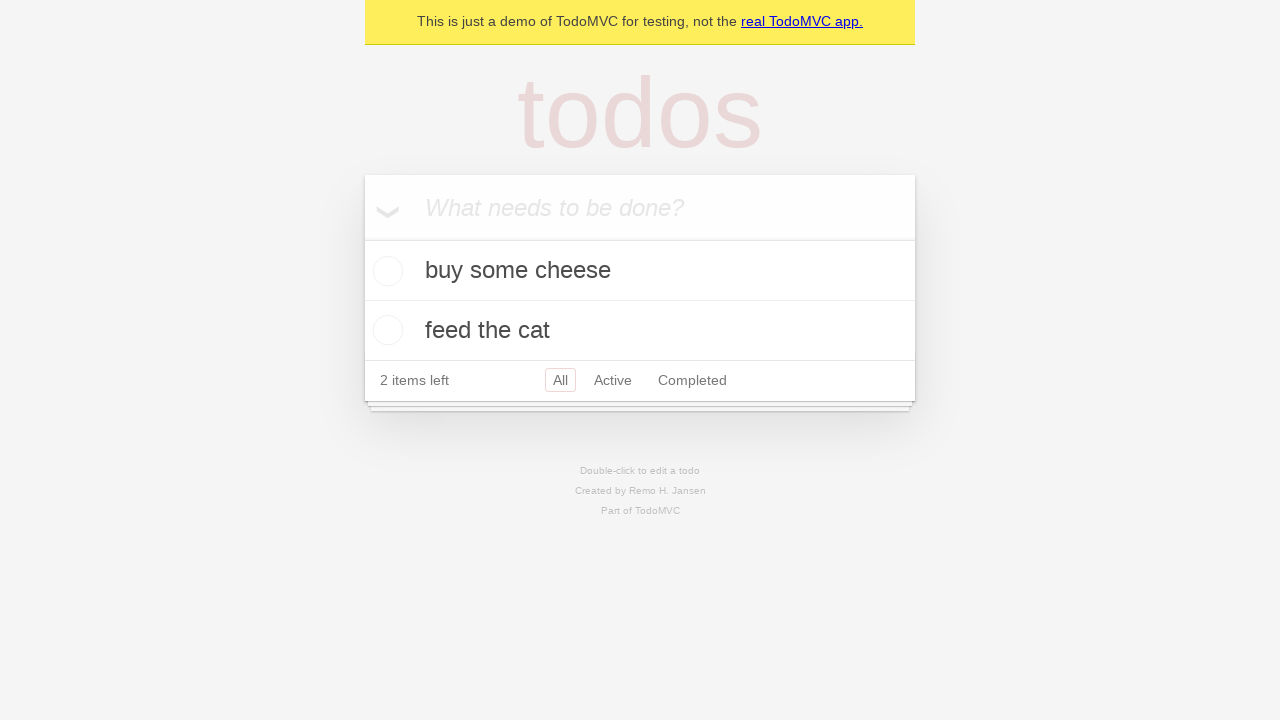

Filled todo input with 'book a doctors appointment' on internal:attr=[placeholder="What needs to be done?"i]
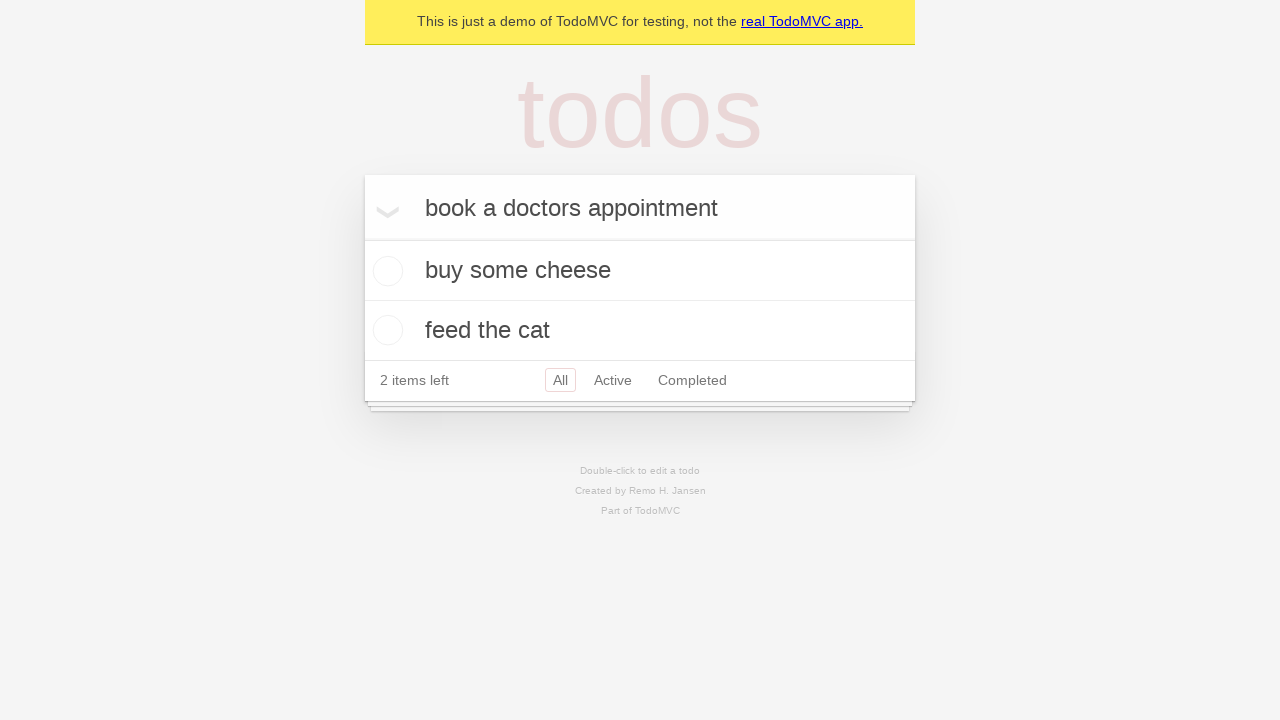

Pressed Enter to create third todo item on internal:attr=[placeholder="What needs to be done?"i]
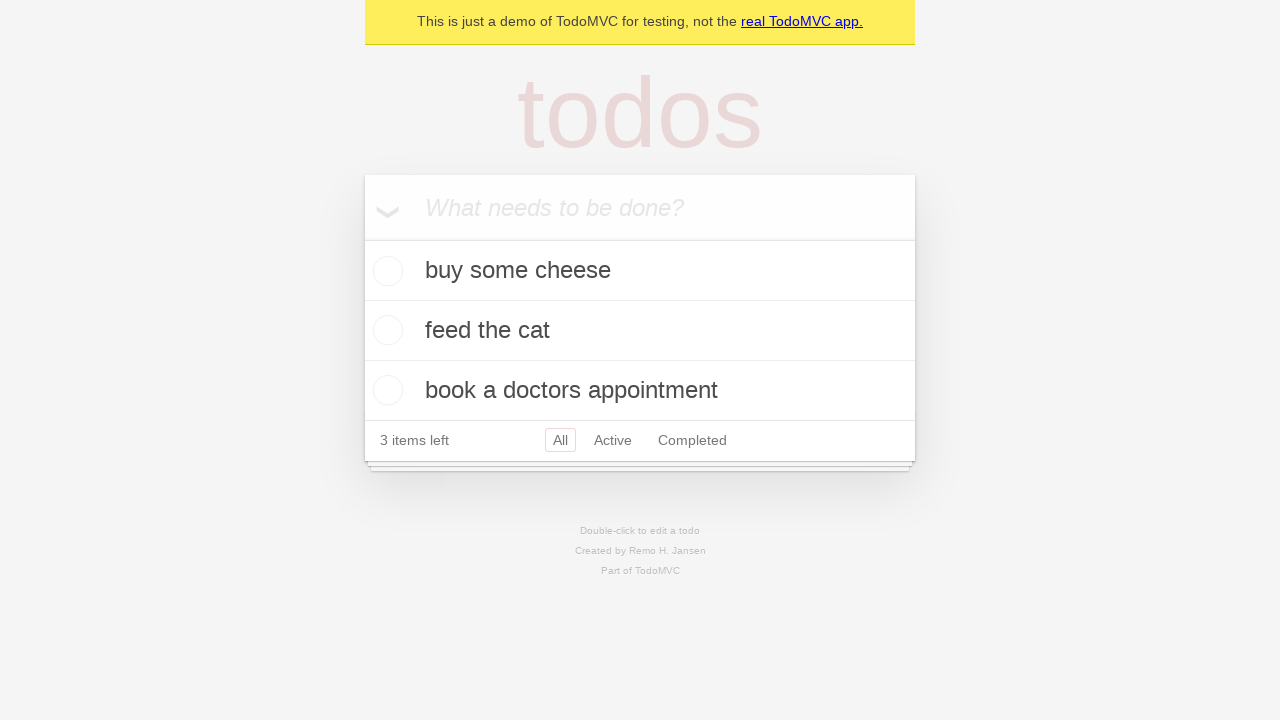

Verified '3 items left' text is visible
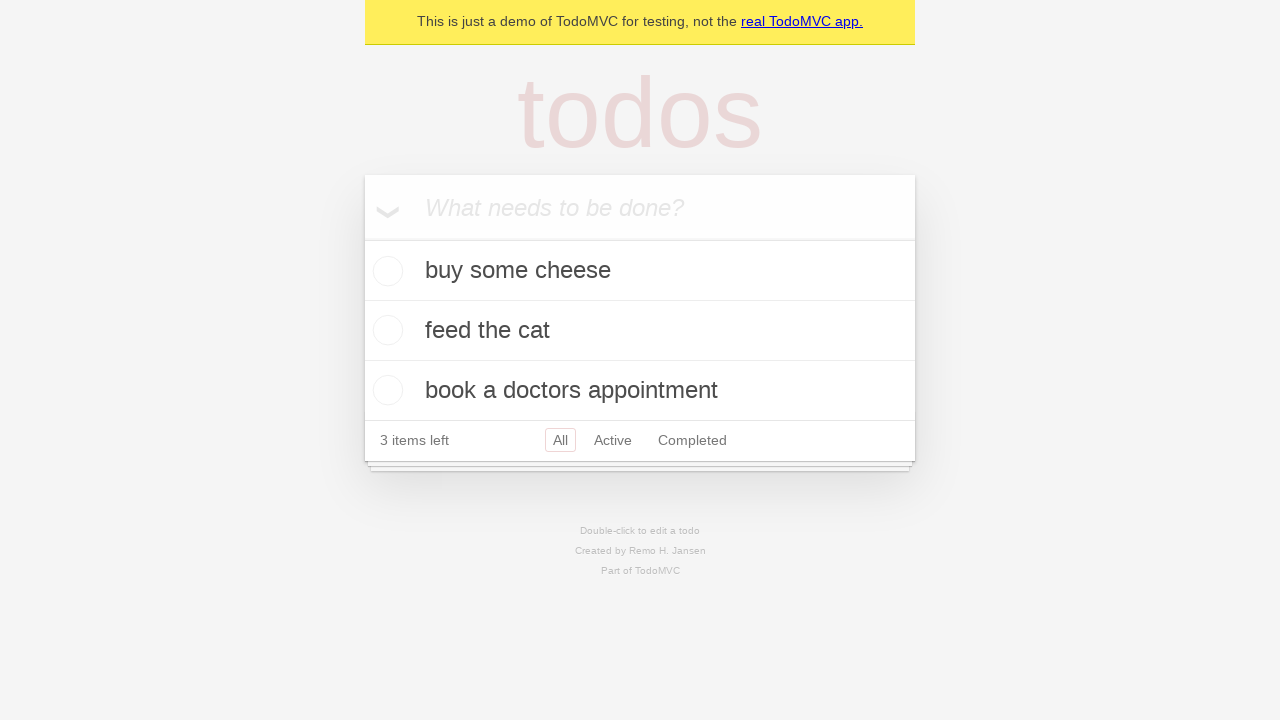

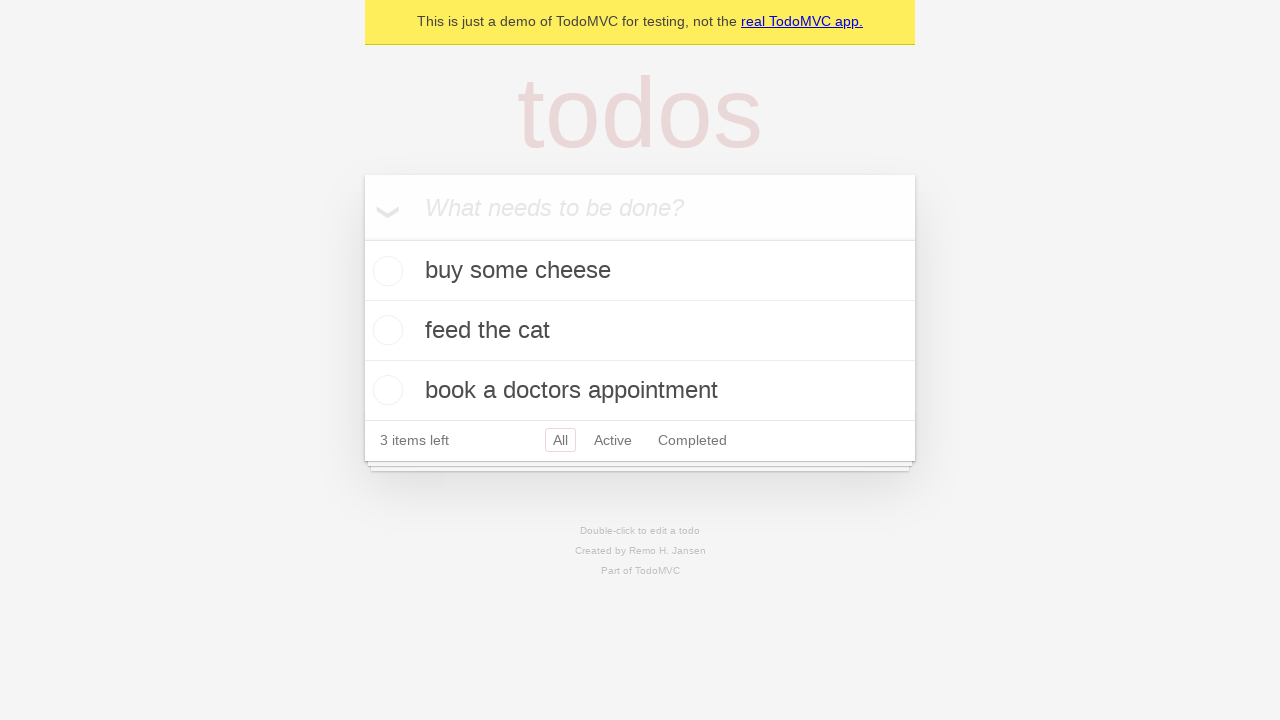